Tests that clear completed button is hidden when there are no completed items

Starting URL: https://demo.playwright.dev/todomvc

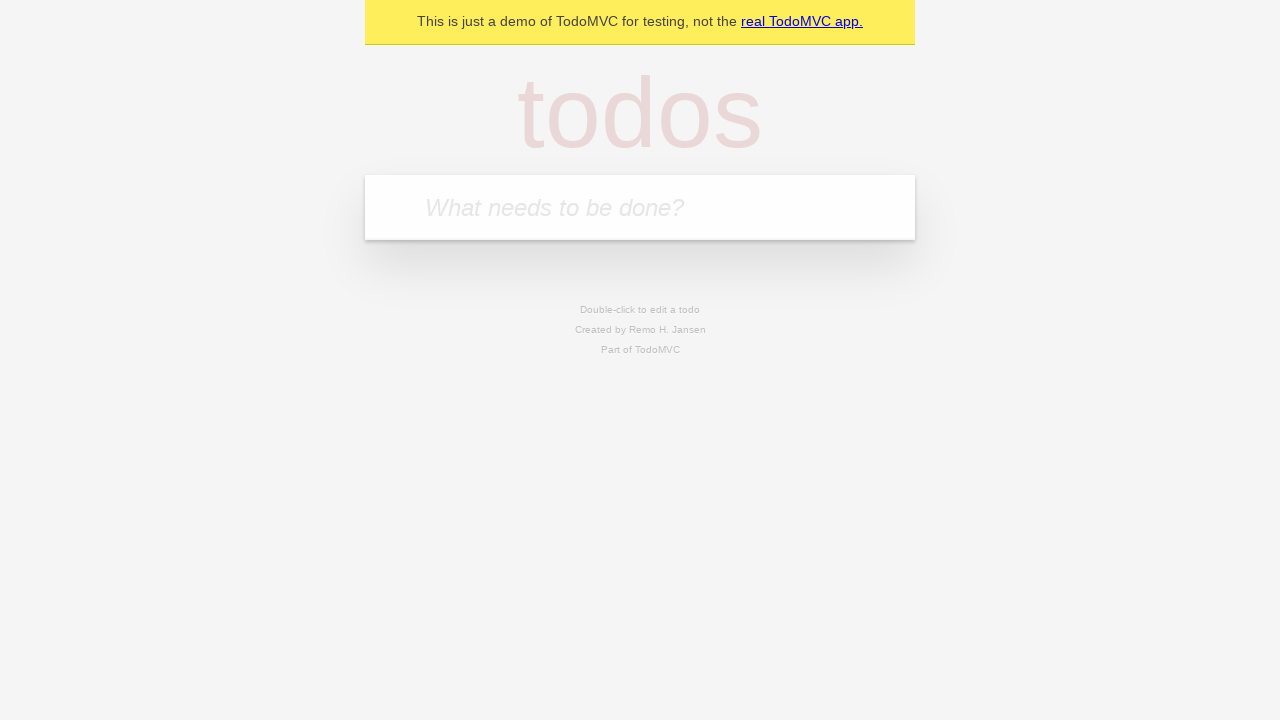

Filled first todo field with 'buy some cheese' on .new-todo
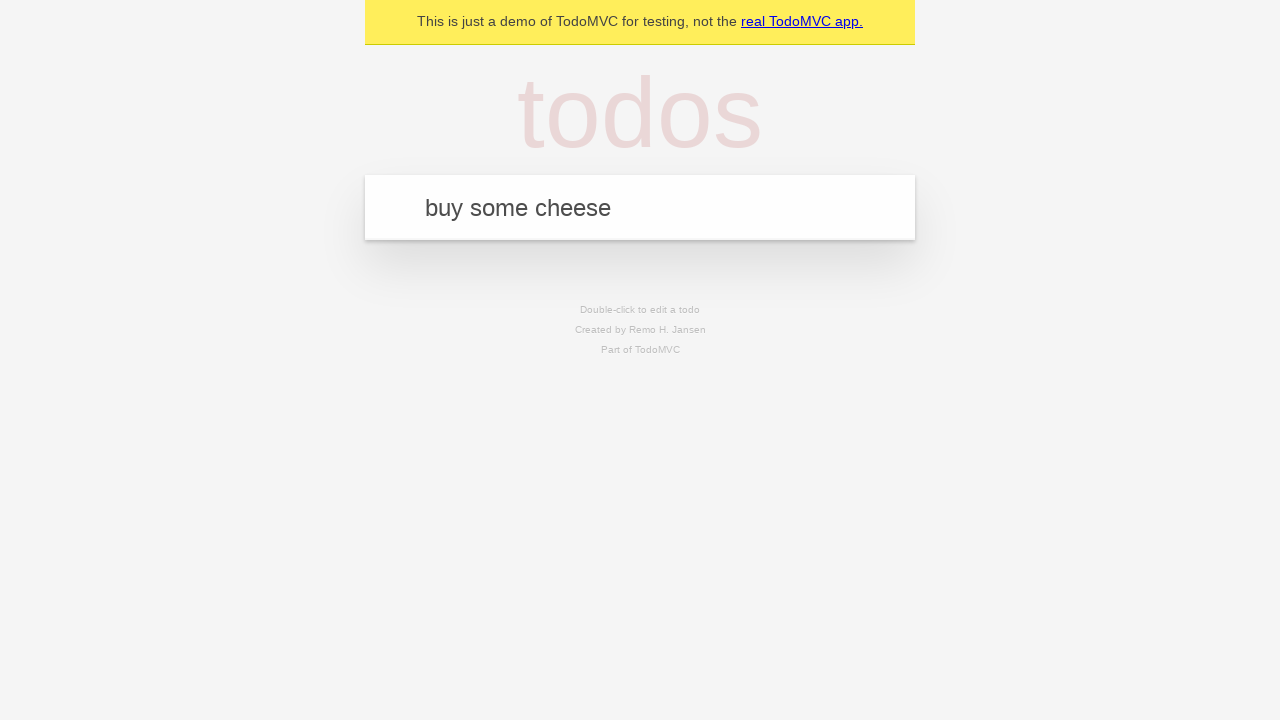

Pressed Enter to add first todo on .new-todo
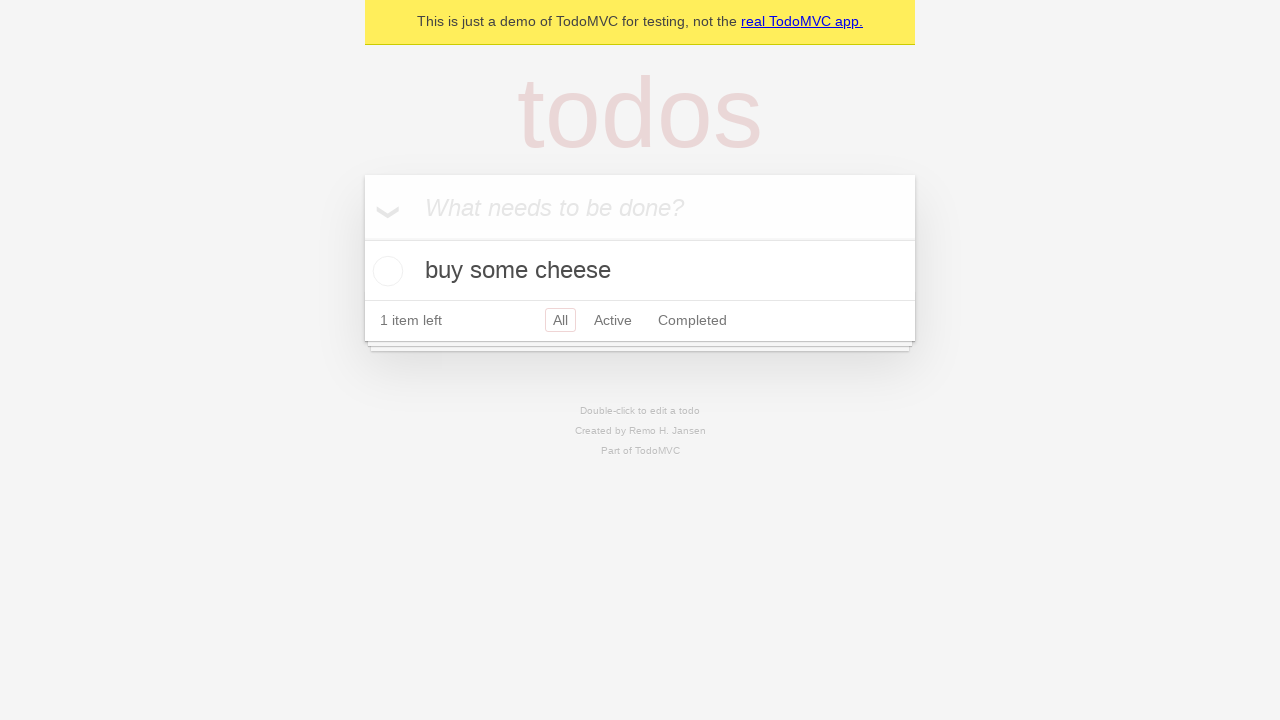

Filled second todo field with 'feed the cat' on .new-todo
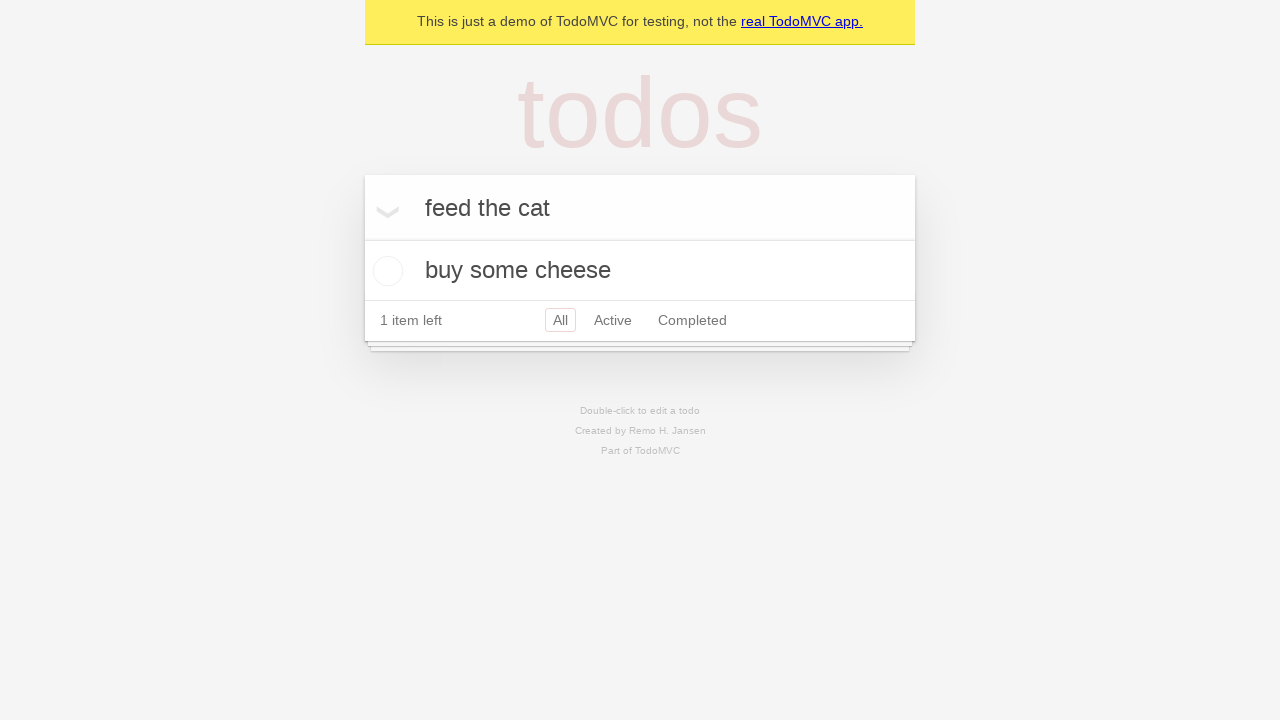

Pressed Enter to add second todo on .new-todo
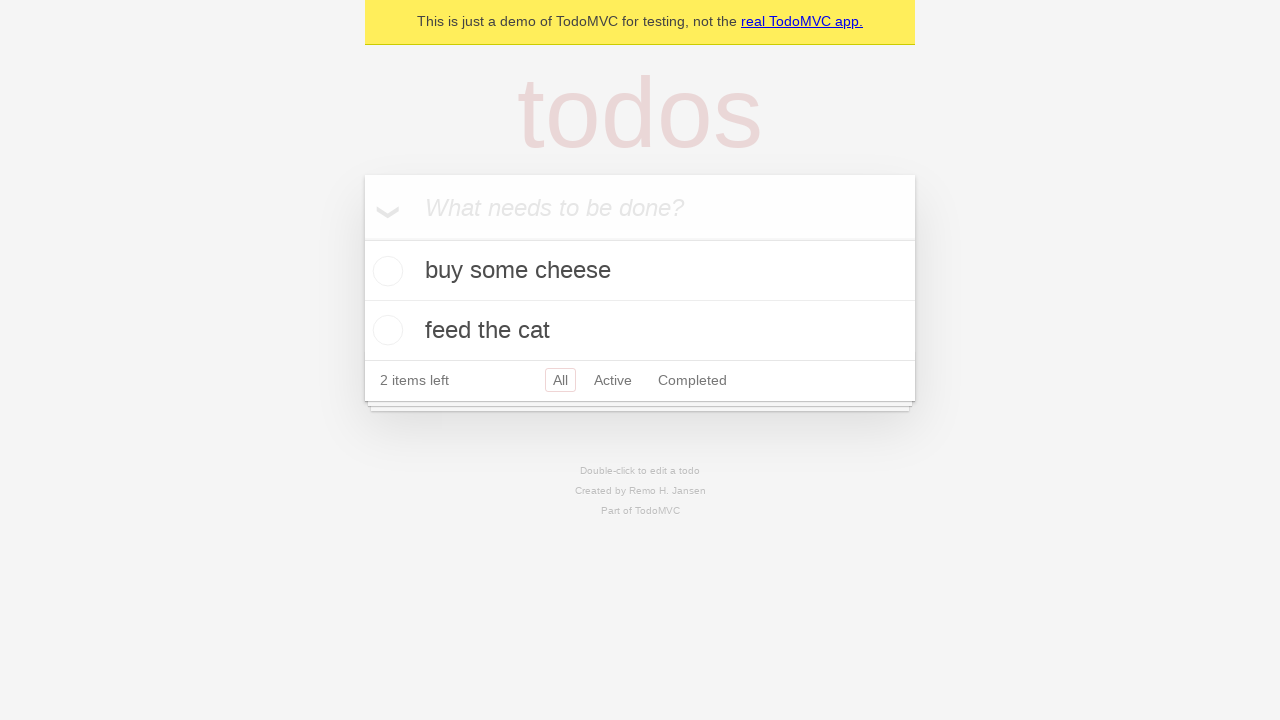

Filled third todo field with 'book a doctors appointment' on .new-todo
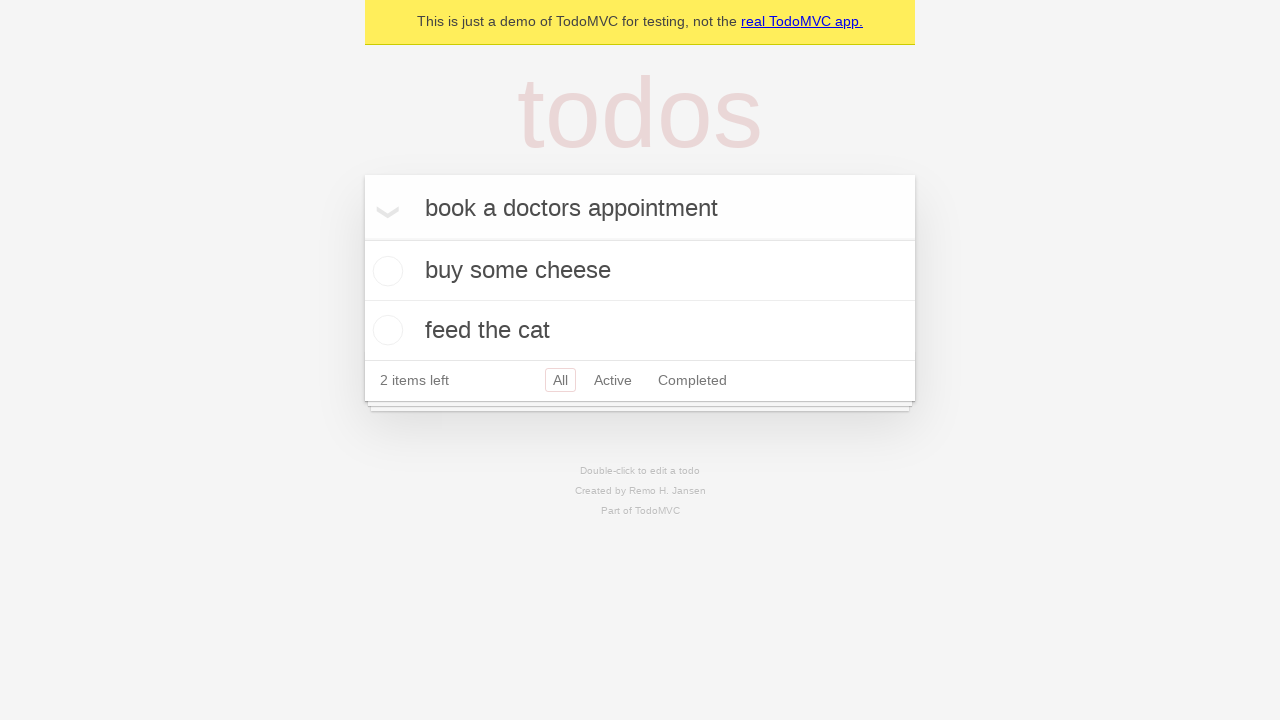

Pressed Enter to add third todo on .new-todo
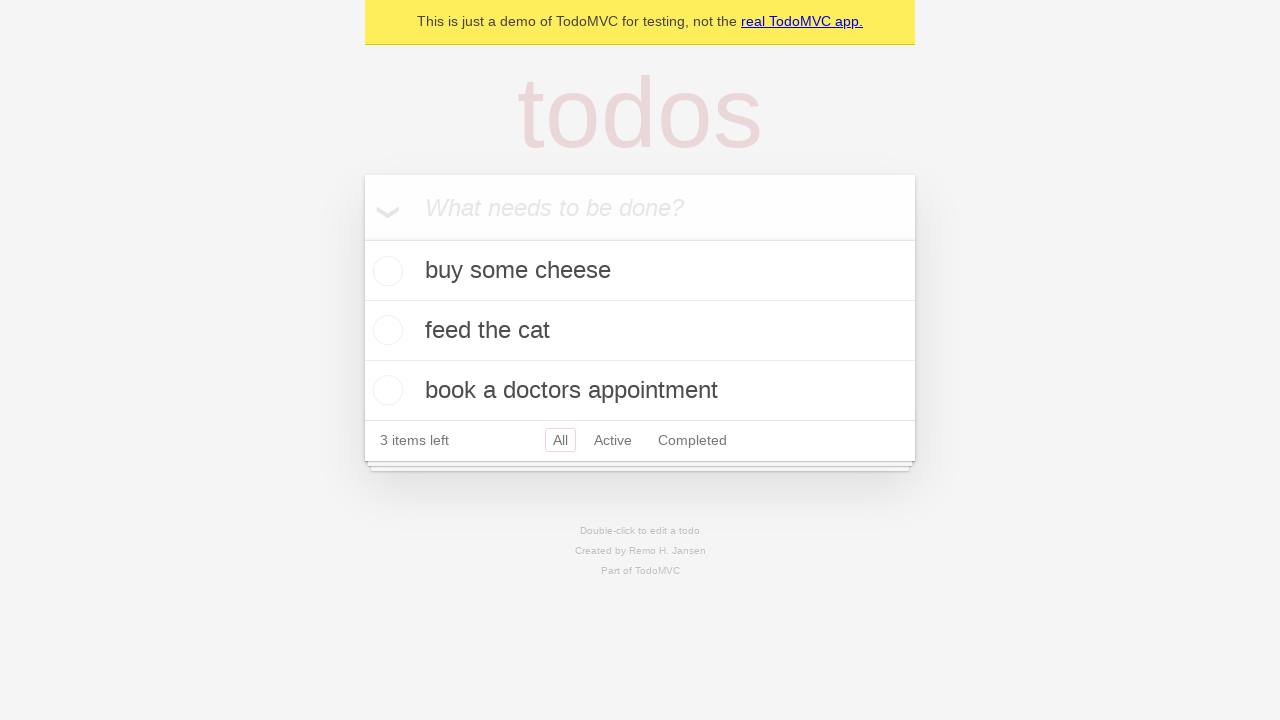

Waited for all three todos to be rendered in the list
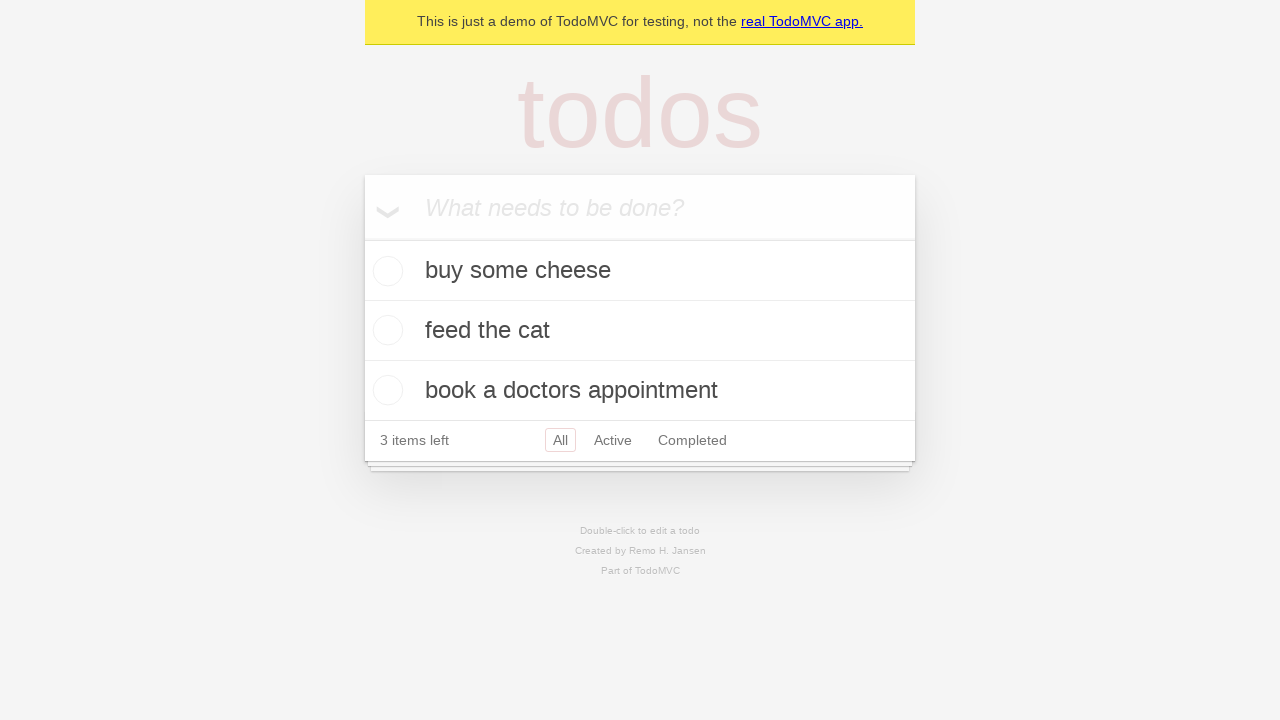

Checked the first todo item as completed at (385, 271) on .todo-list li .toggle >> nth=0
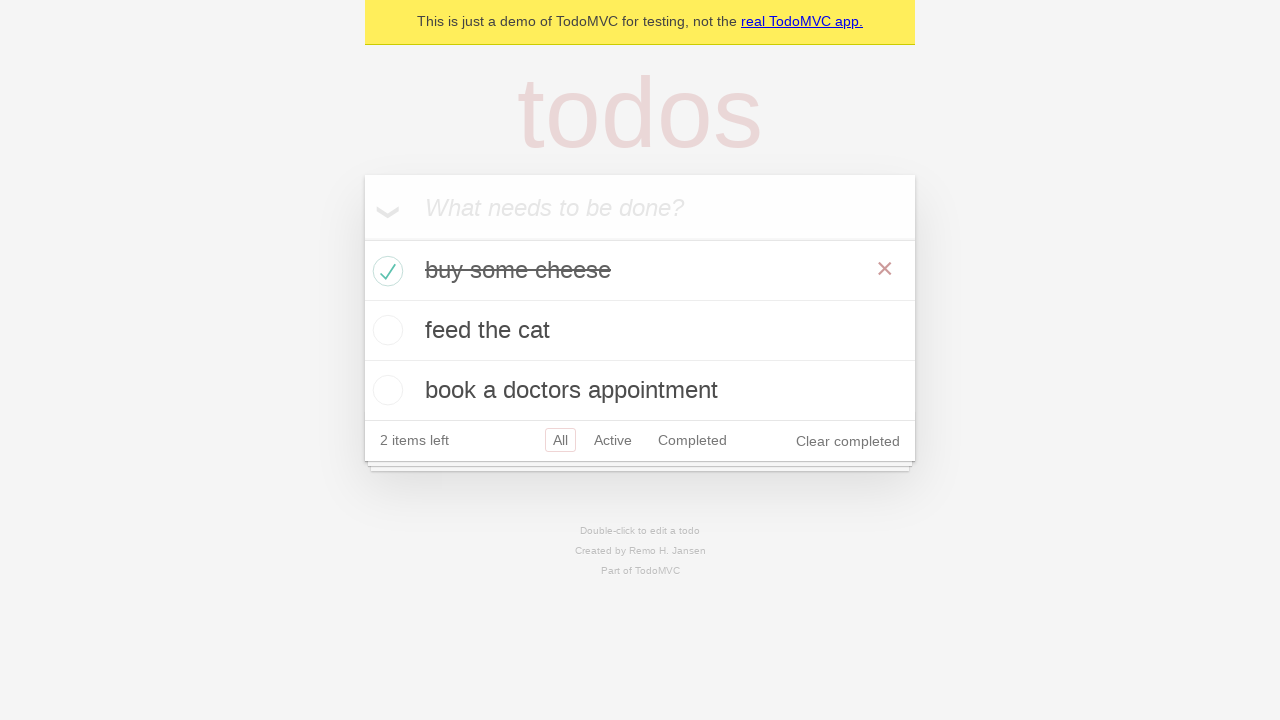

Clicked the 'clear completed' button to remove completed items at (848, 441) on .clear-completed
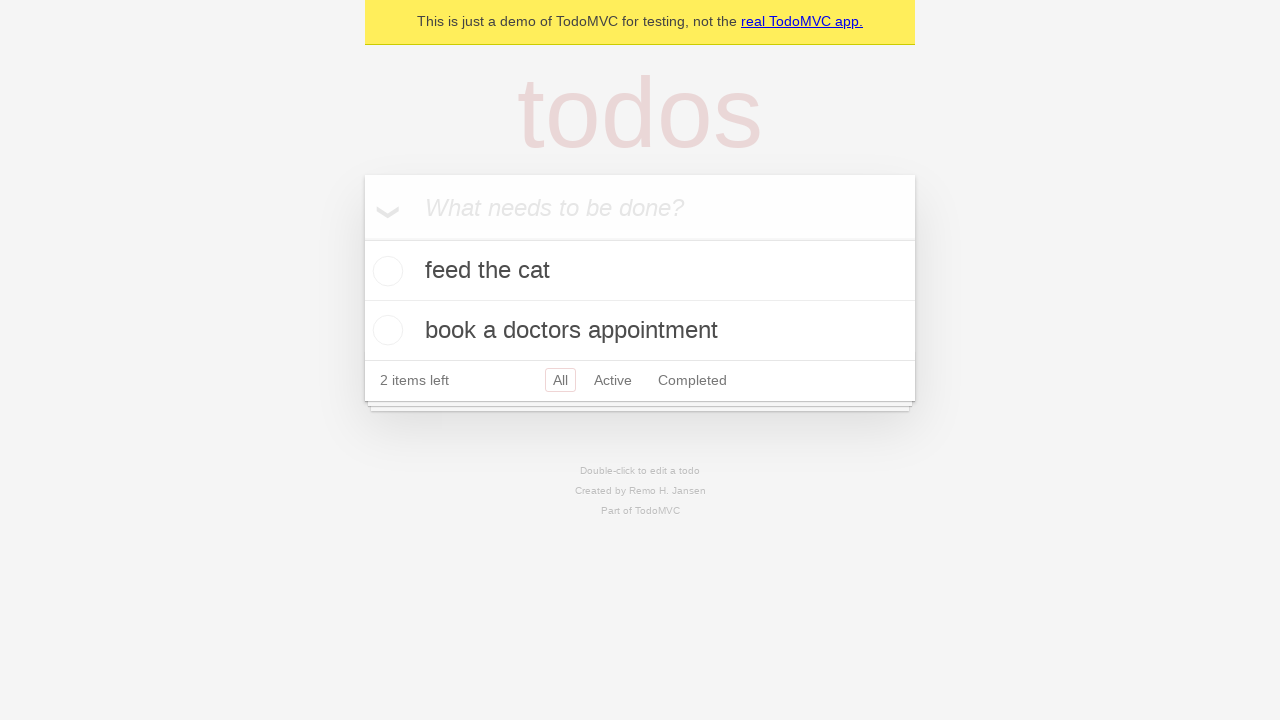

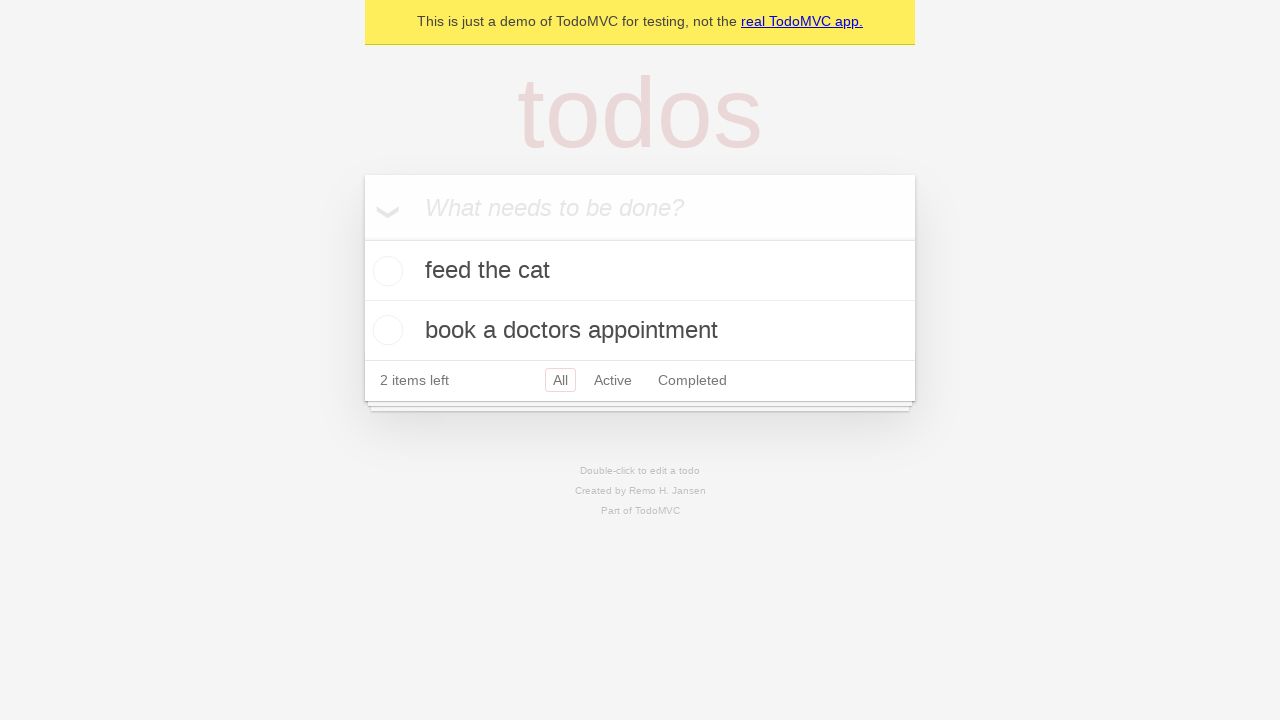